Navigates to the TodoMVC homepage and clicks on the Download link to access the application download page

Starting URL: http://todomvc.com/

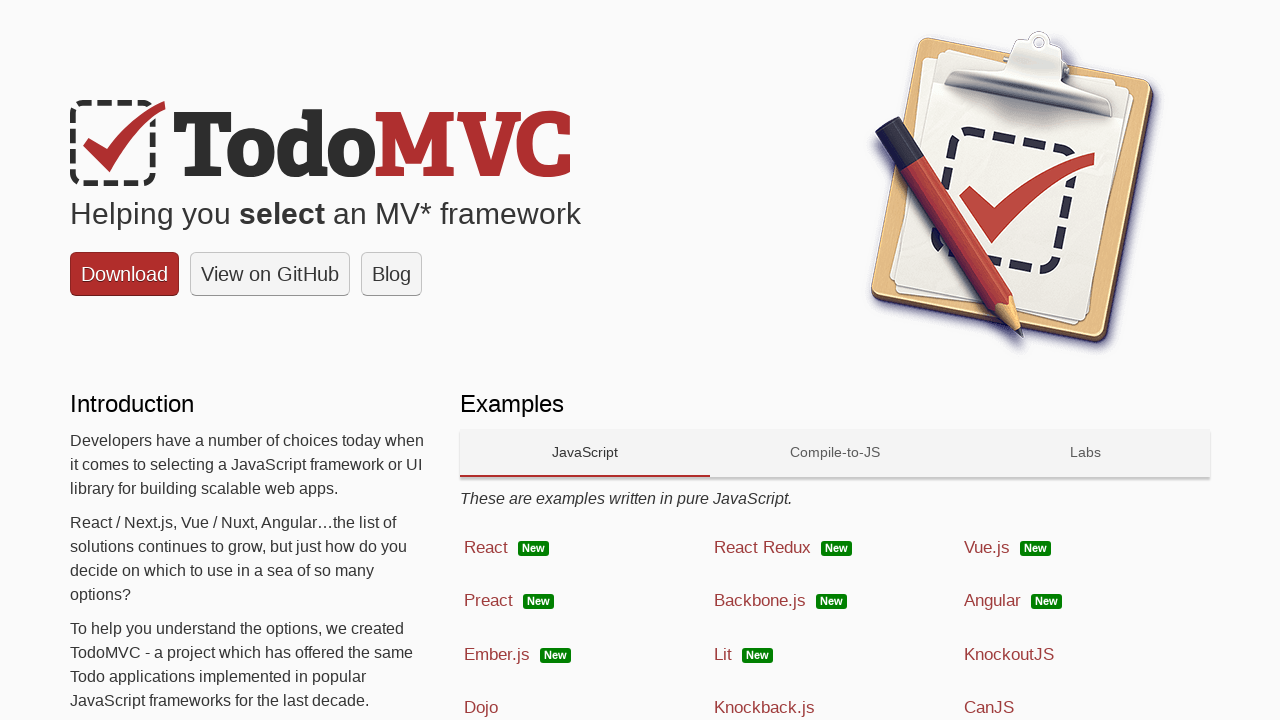

Navigated to TodoMVC homepage at http://todomvc.com/
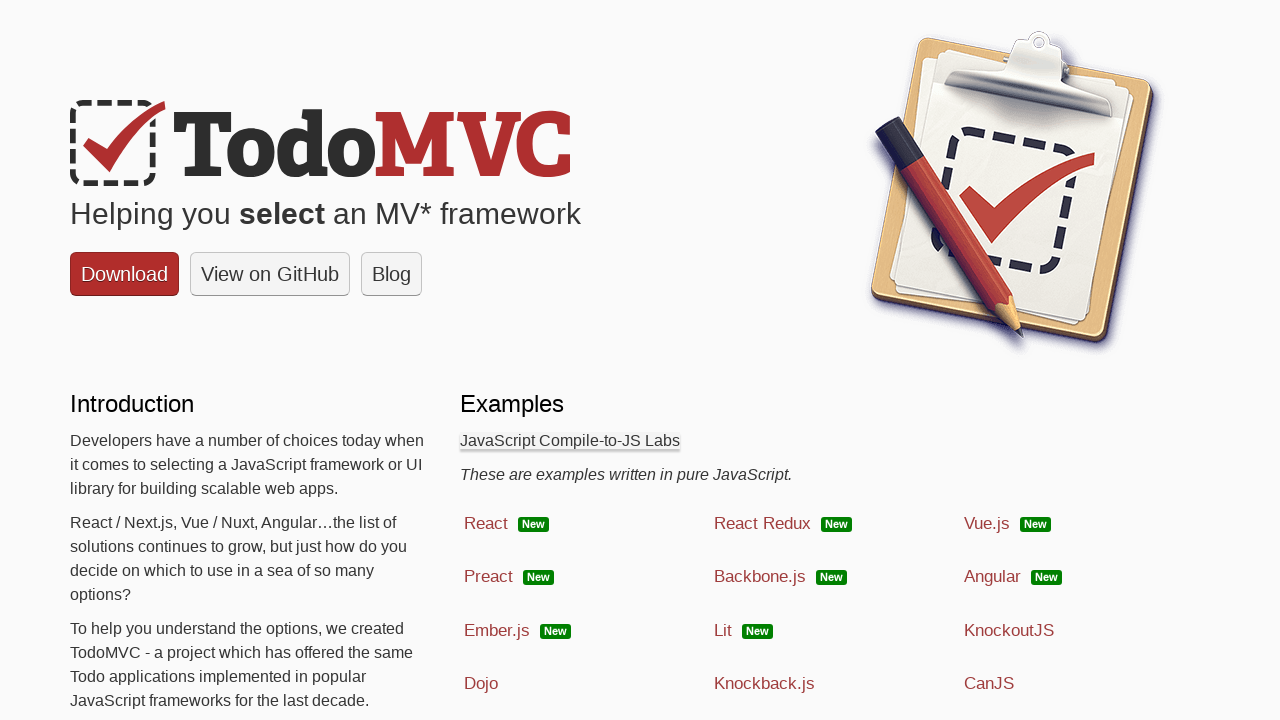

Clicked on the Download link at (124, 274) on text=Download
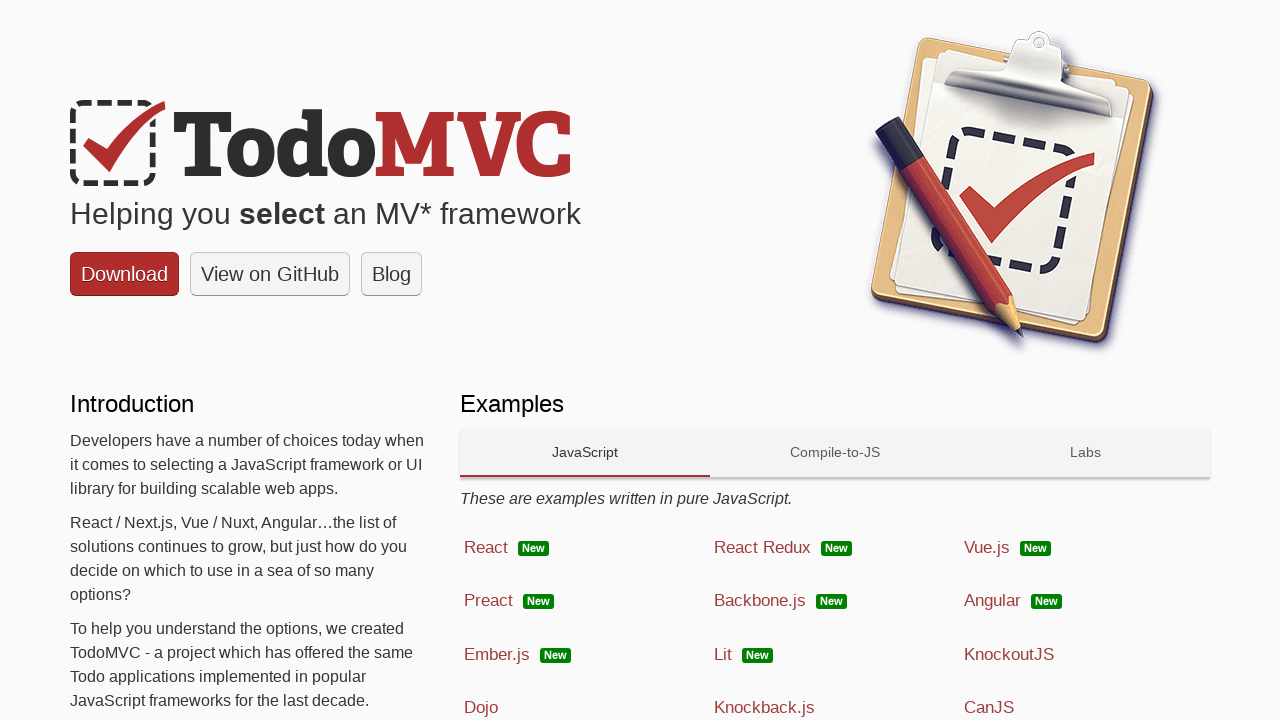

Waited for page to load and network to become idle
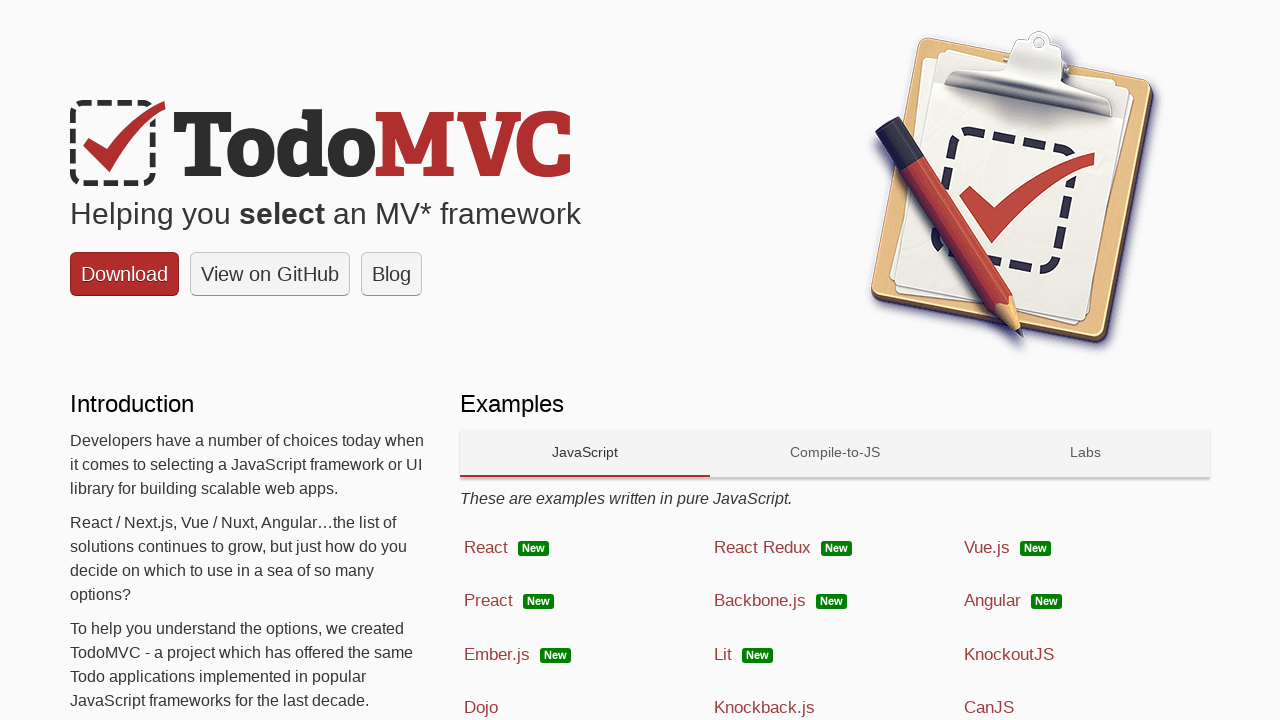

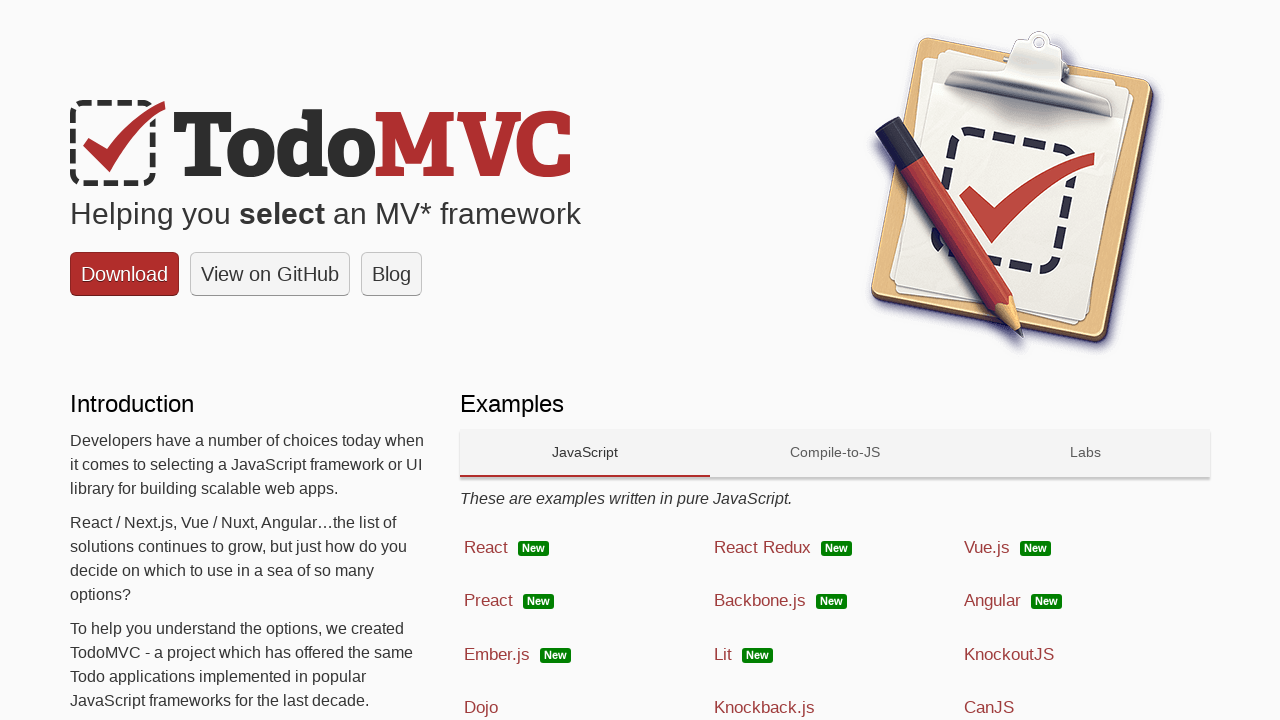